Tests automatic scrolling to an element before typing text into a form field

Starting URL: http://formy-project.herokuapp.com/scroll

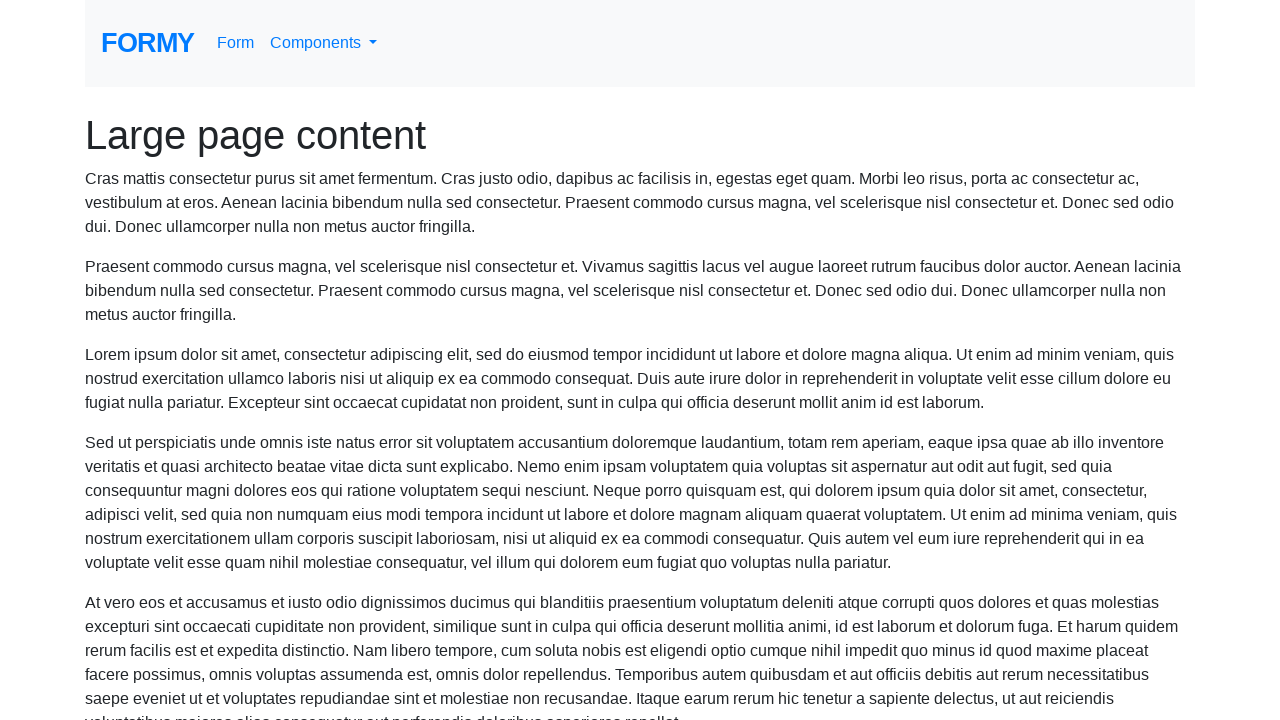

Filled name field with 'Janesh Kodikara' - page automatically scrolled to element on #name
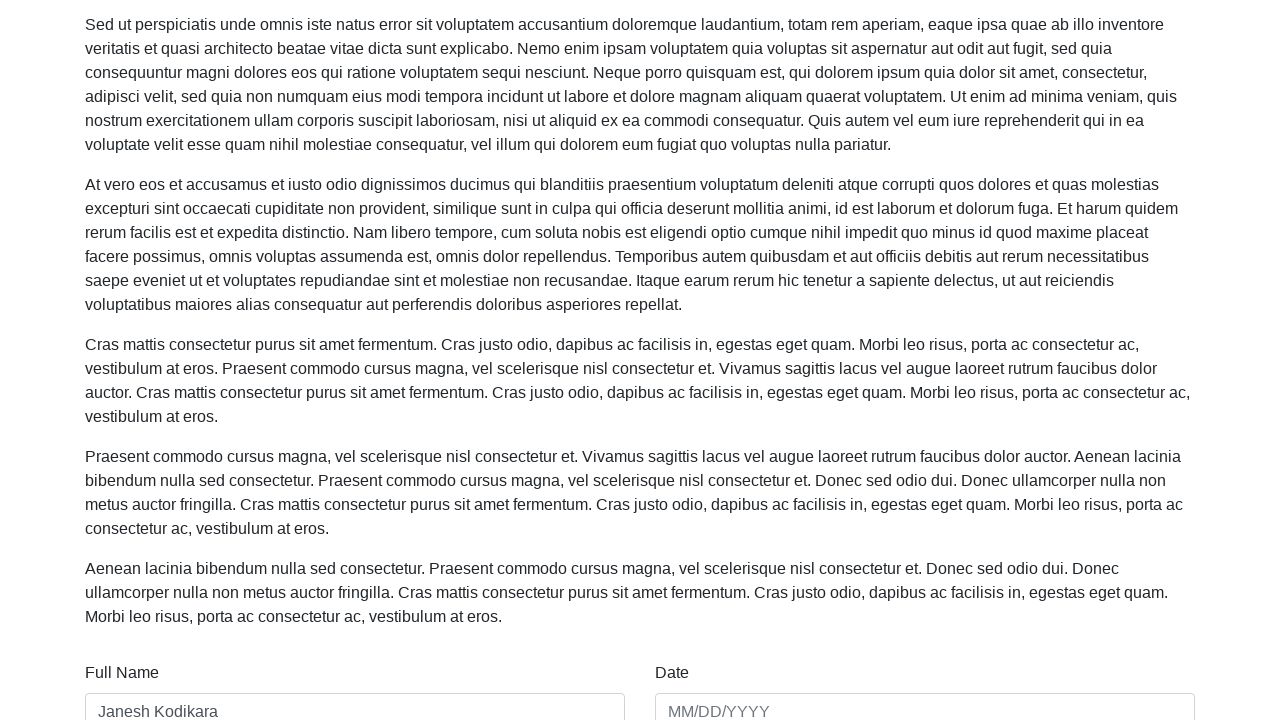

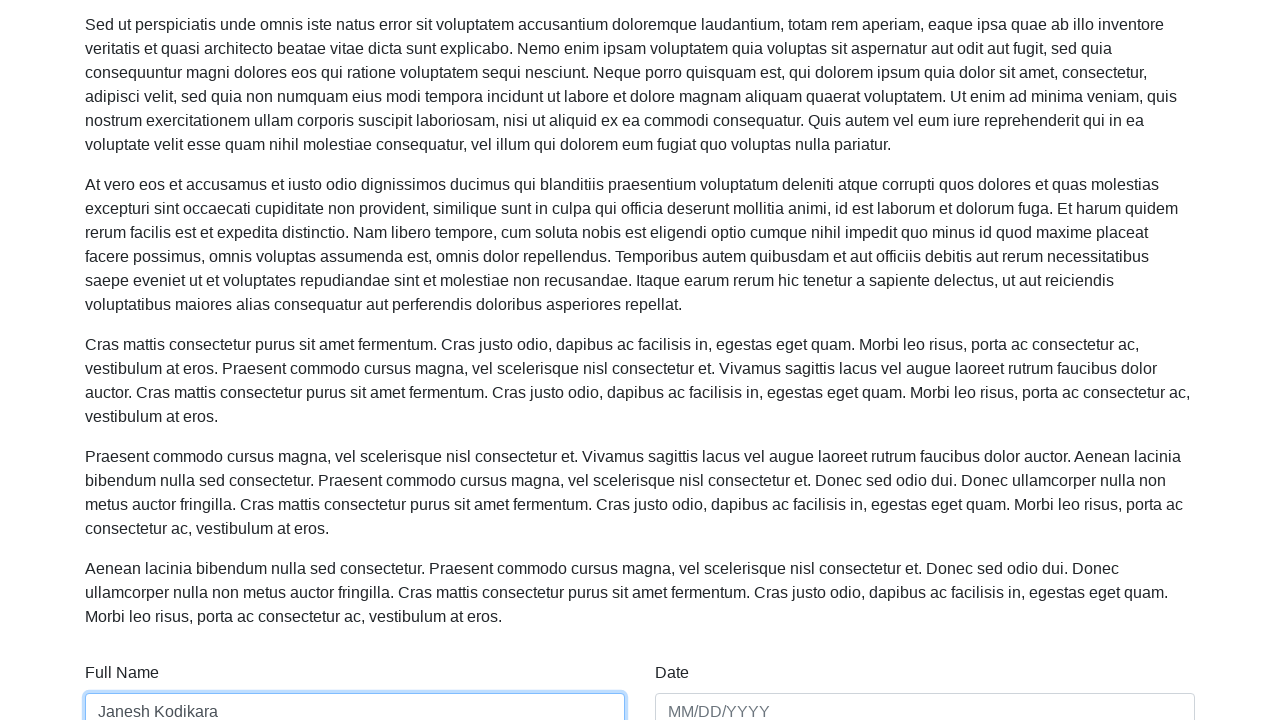